Tests dropdown selection functionality by selecting options from a dropdown menu and then clicking all checkboxes on the page

Starting URL: https://artoftesting.com/samplesiteforselenium

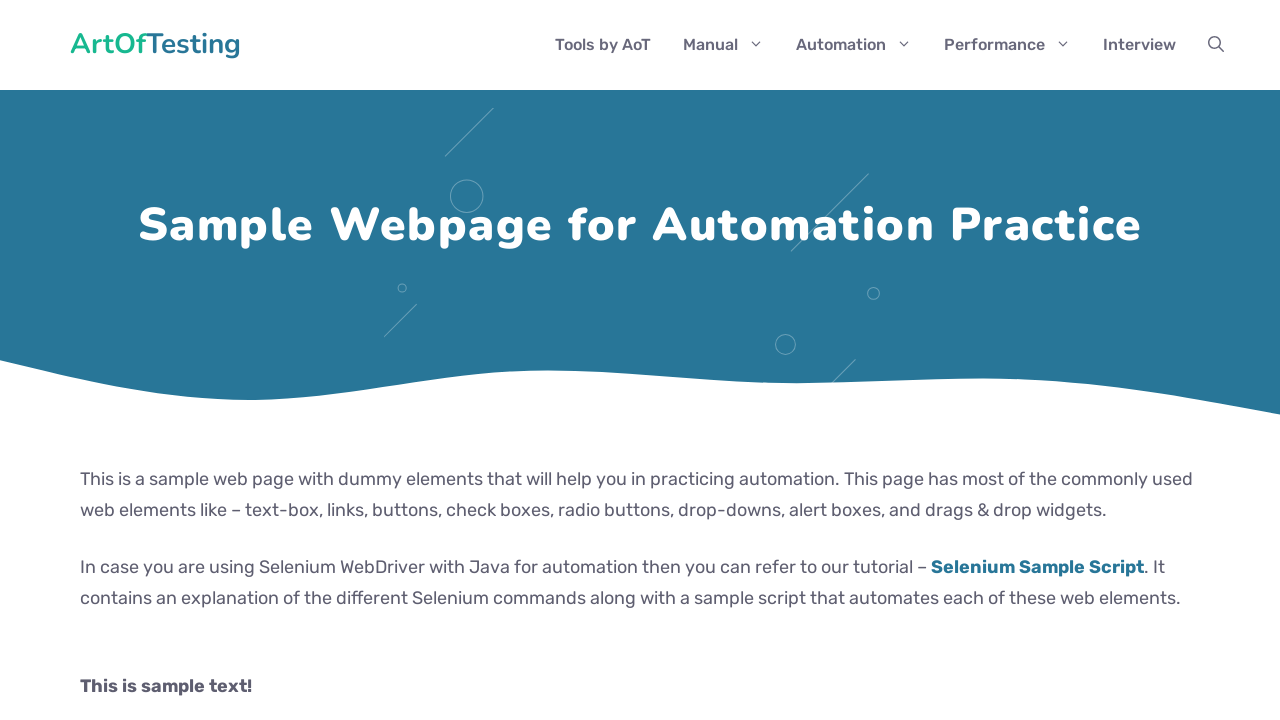

Selected 'Automation Testing' from dropdown by visible text on #testingDropdown
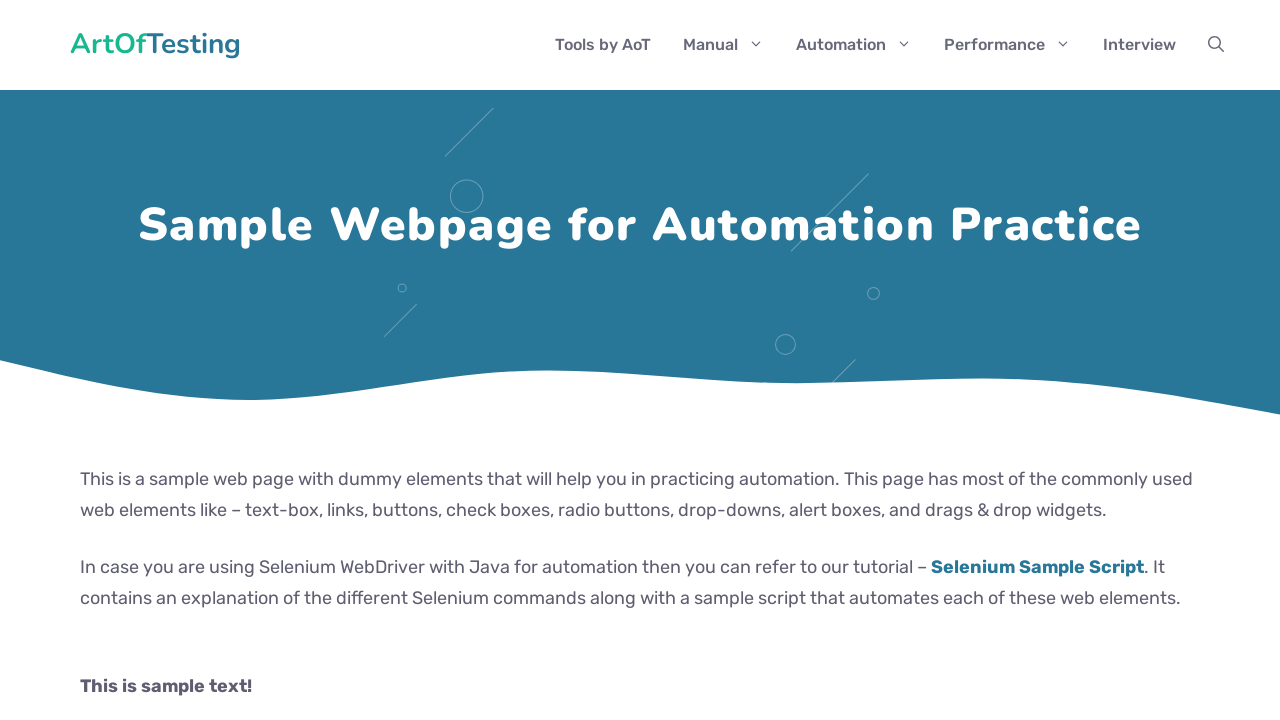

Selected 4th option (index 3) from dropdown on #testingDropdown
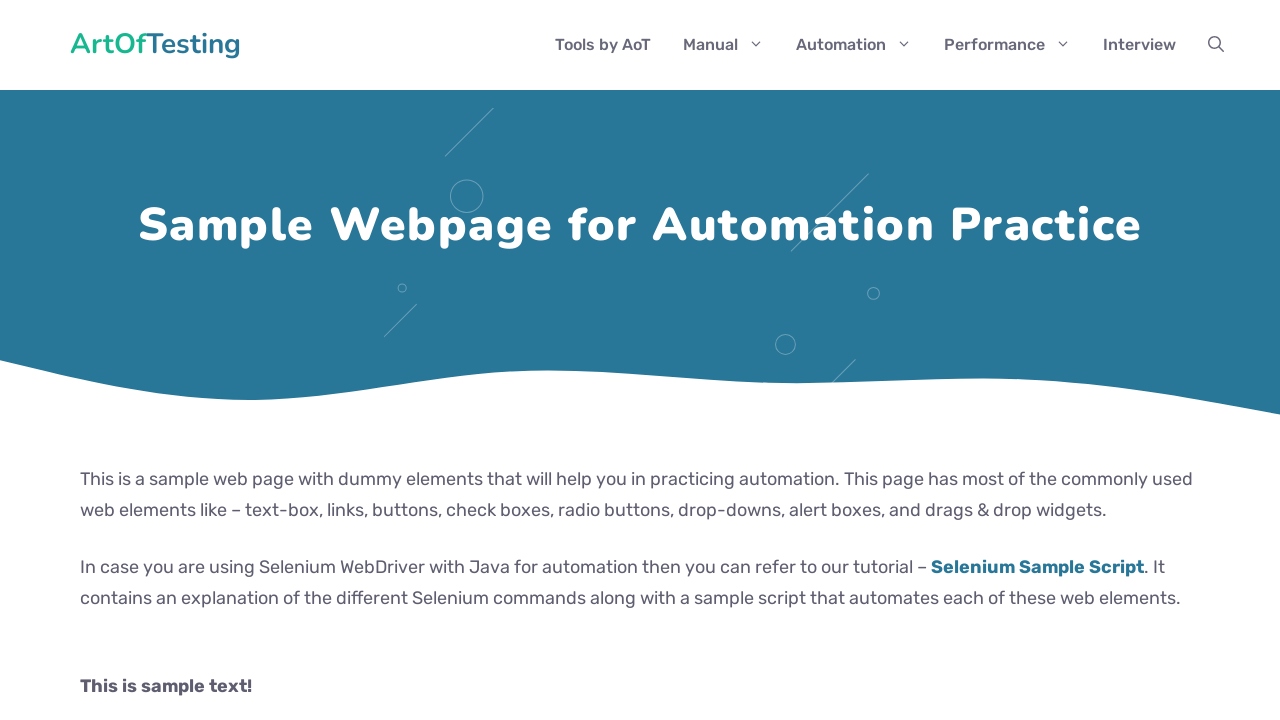

Clicked a checkbox on the page at (86, 360) on input[type='checkbox'] >> nth=0
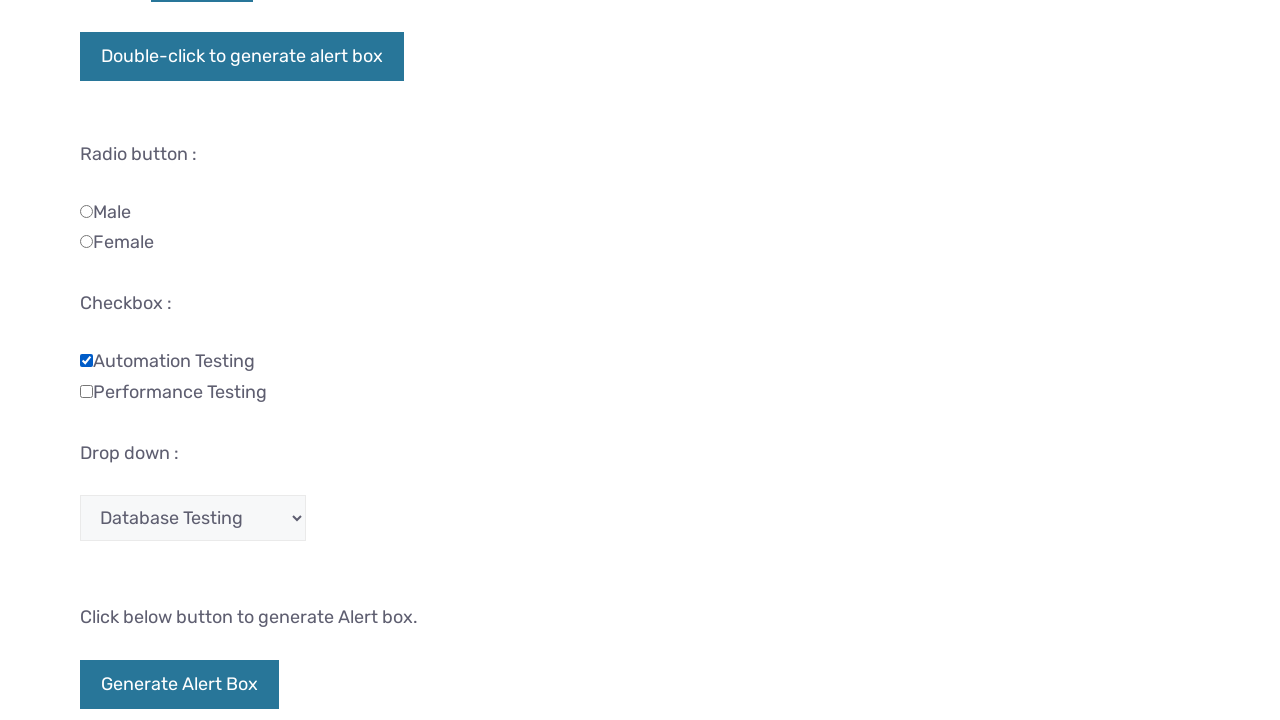

Clicked a checkbox on the page at (86, 391) on input[type='checkbox'] >> nth=1
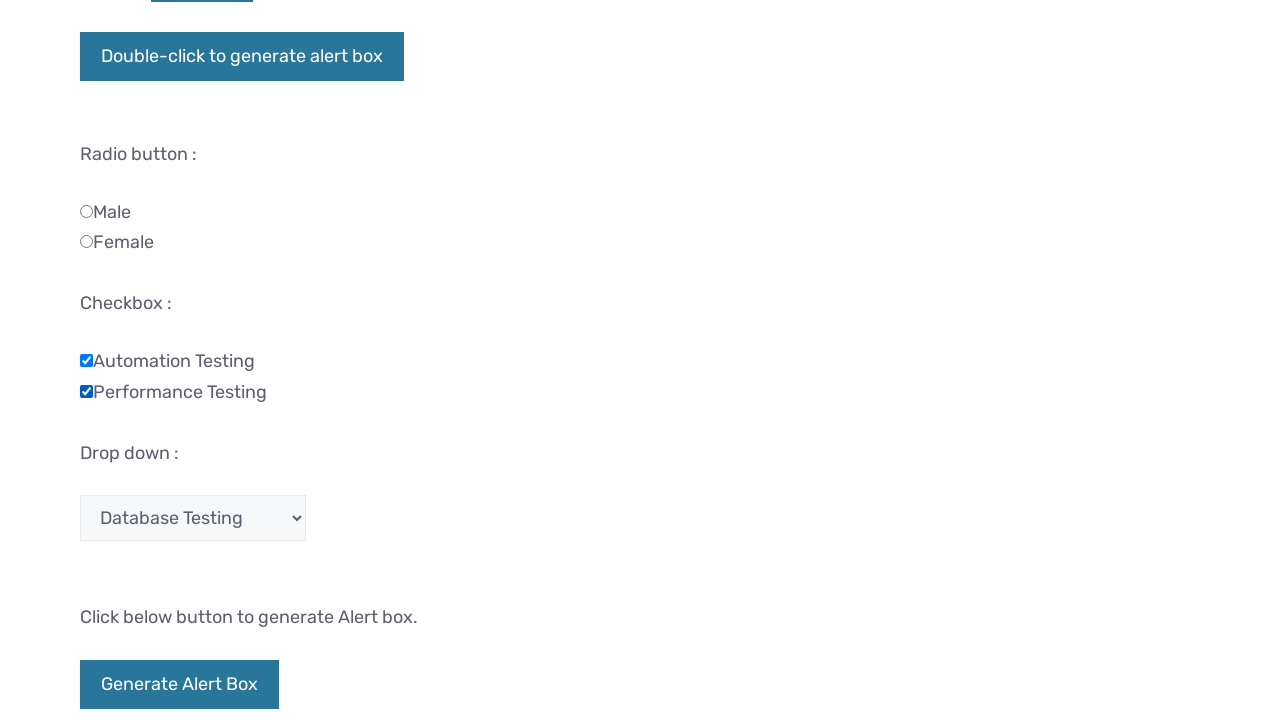

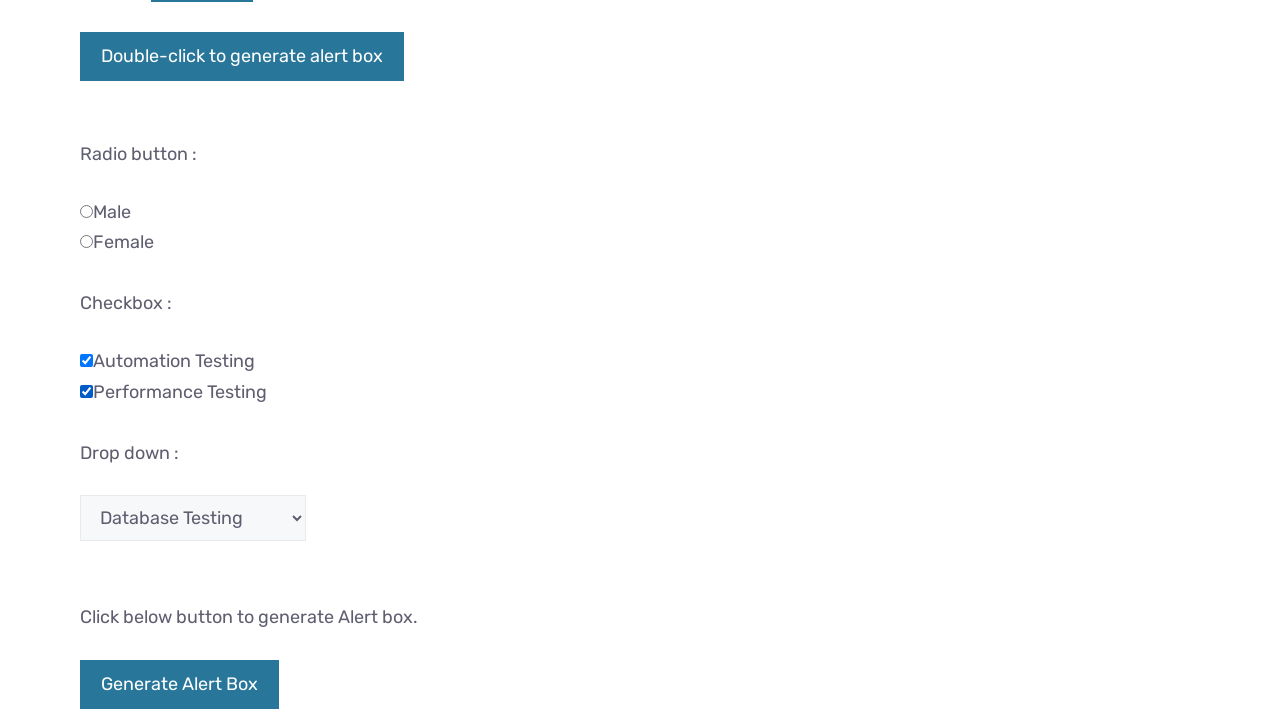